Tests user registration by filling out the signup form with valid data including a randomly generated email address

Starting URL: https://thinking-tester-contact-list.herokuapp.com/login

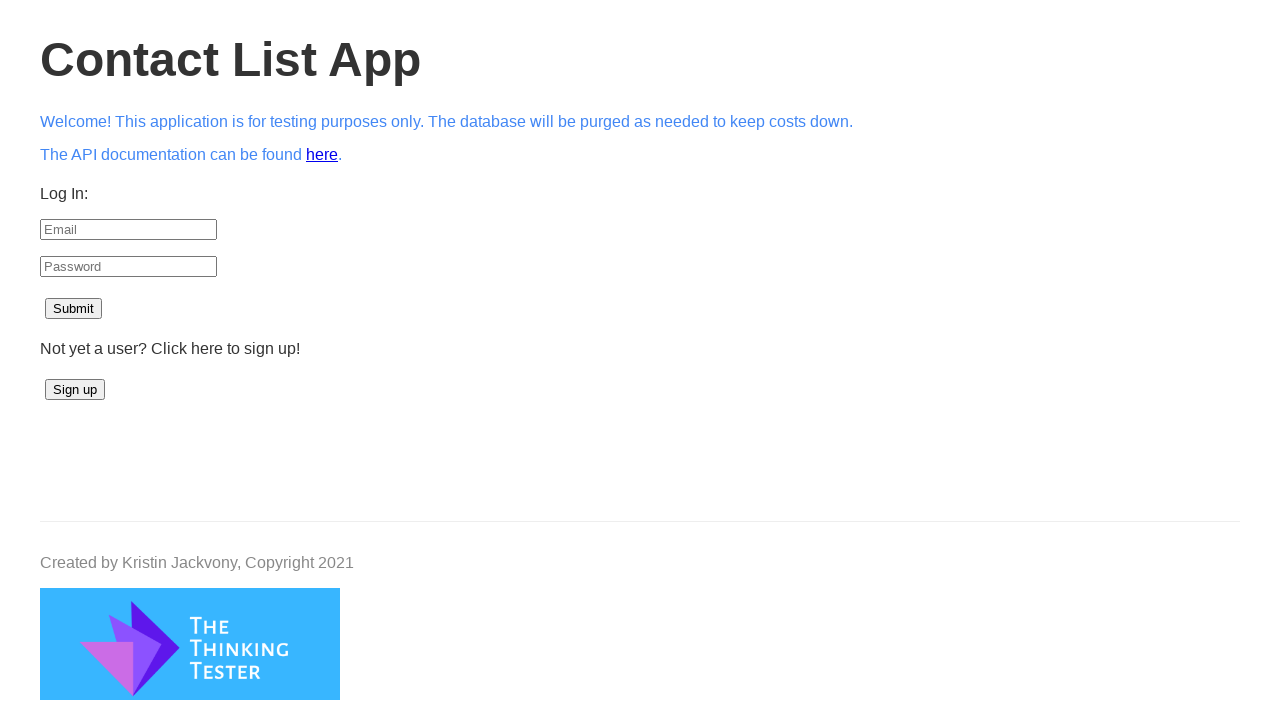

Clicked signup button to navigate to registration page at (75, 390) on #signup
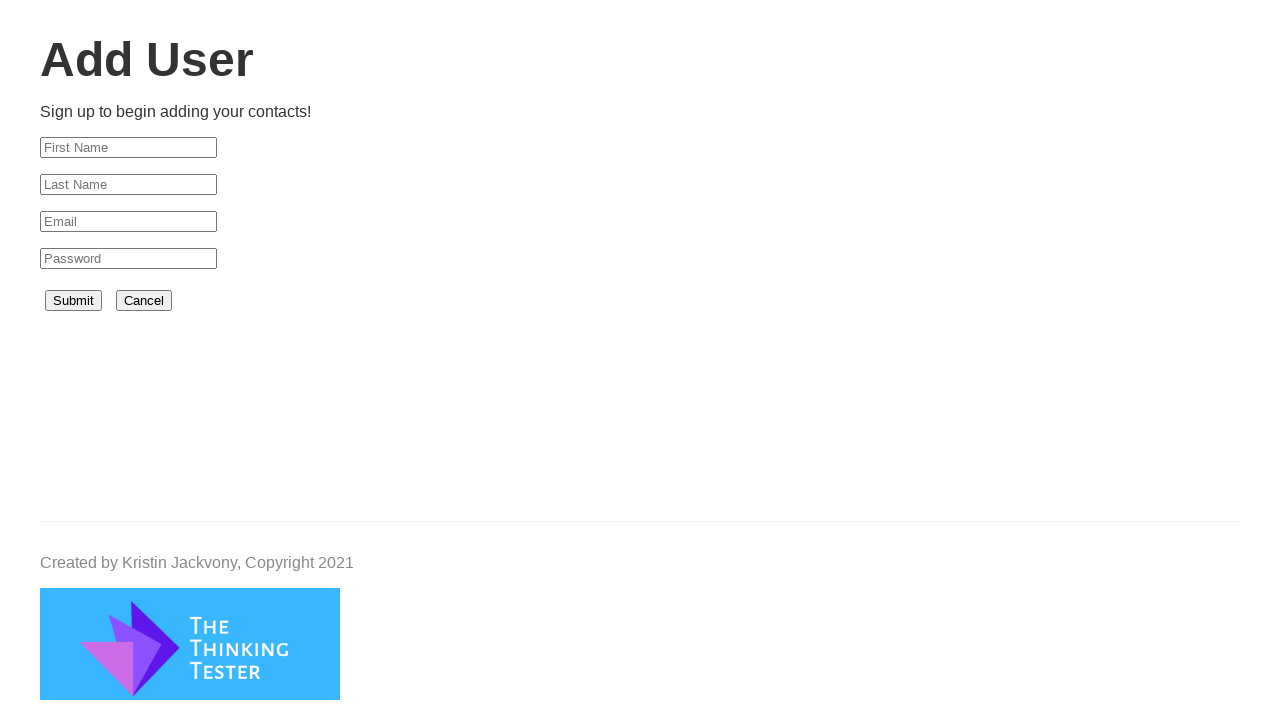

Signup form loaded and visible
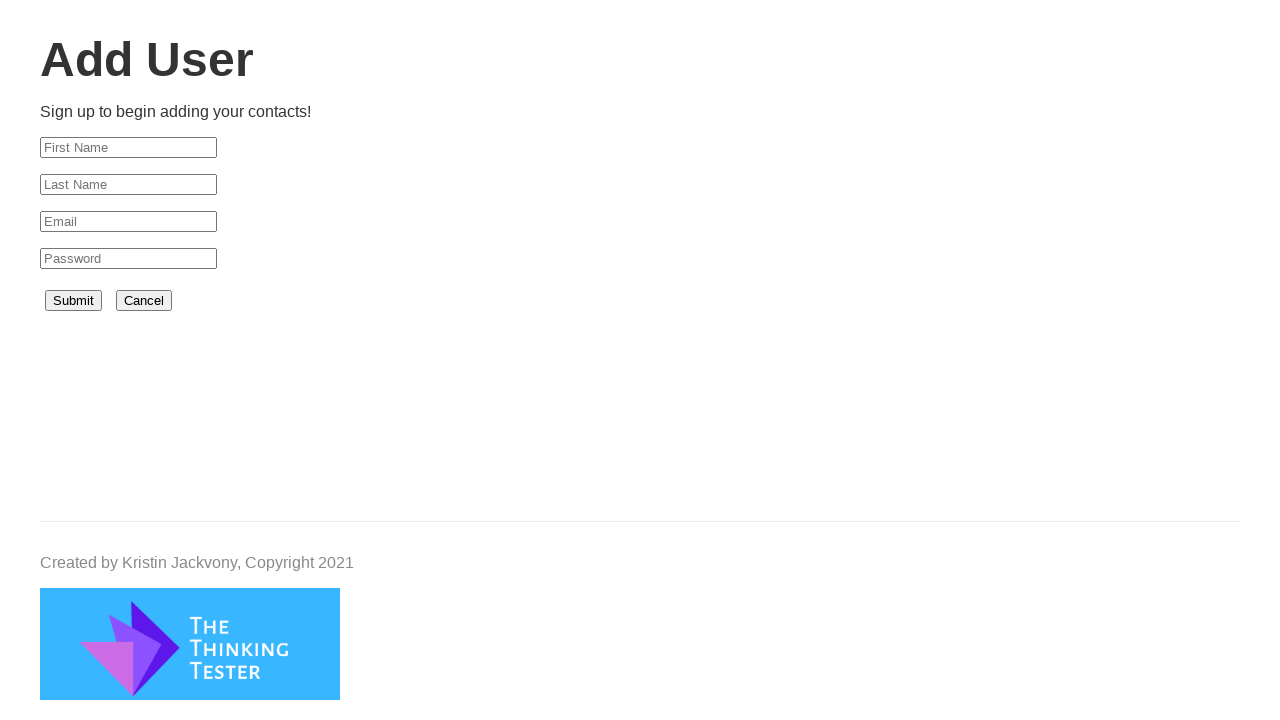

Clicked first name input field at (128, 148) on #firstName
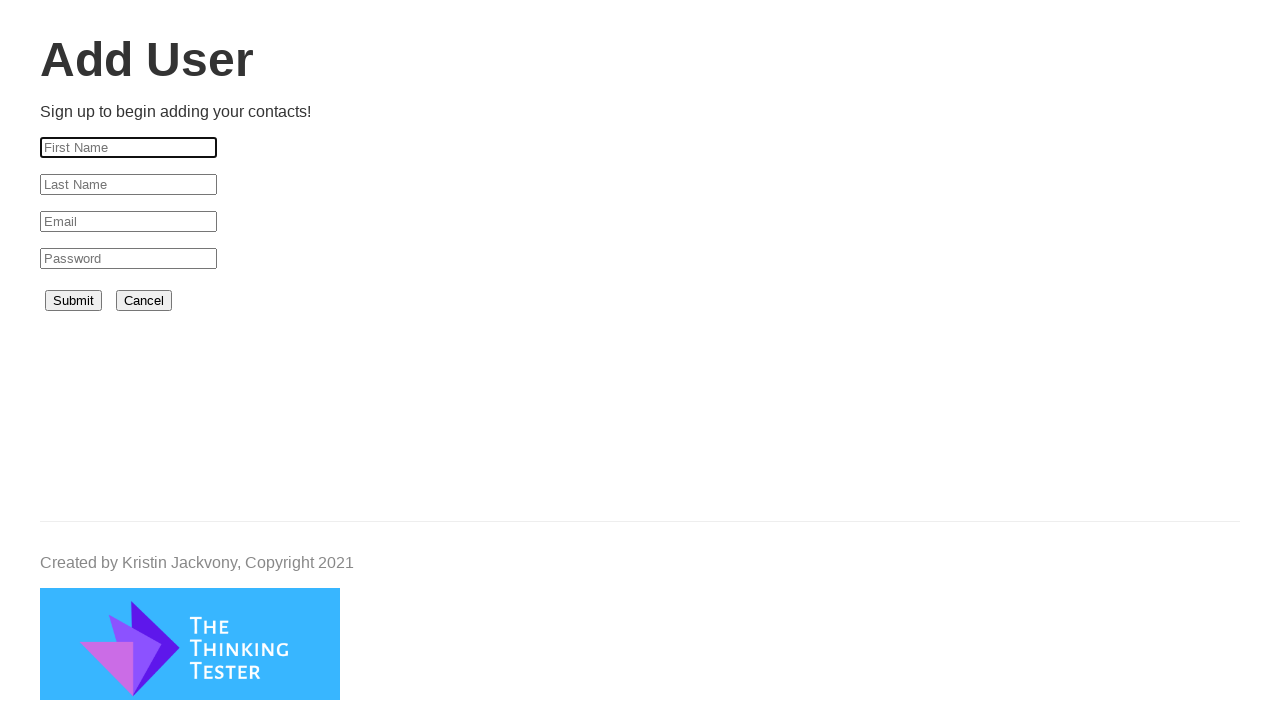

Filled first name with 'Musadiq' on #firstName
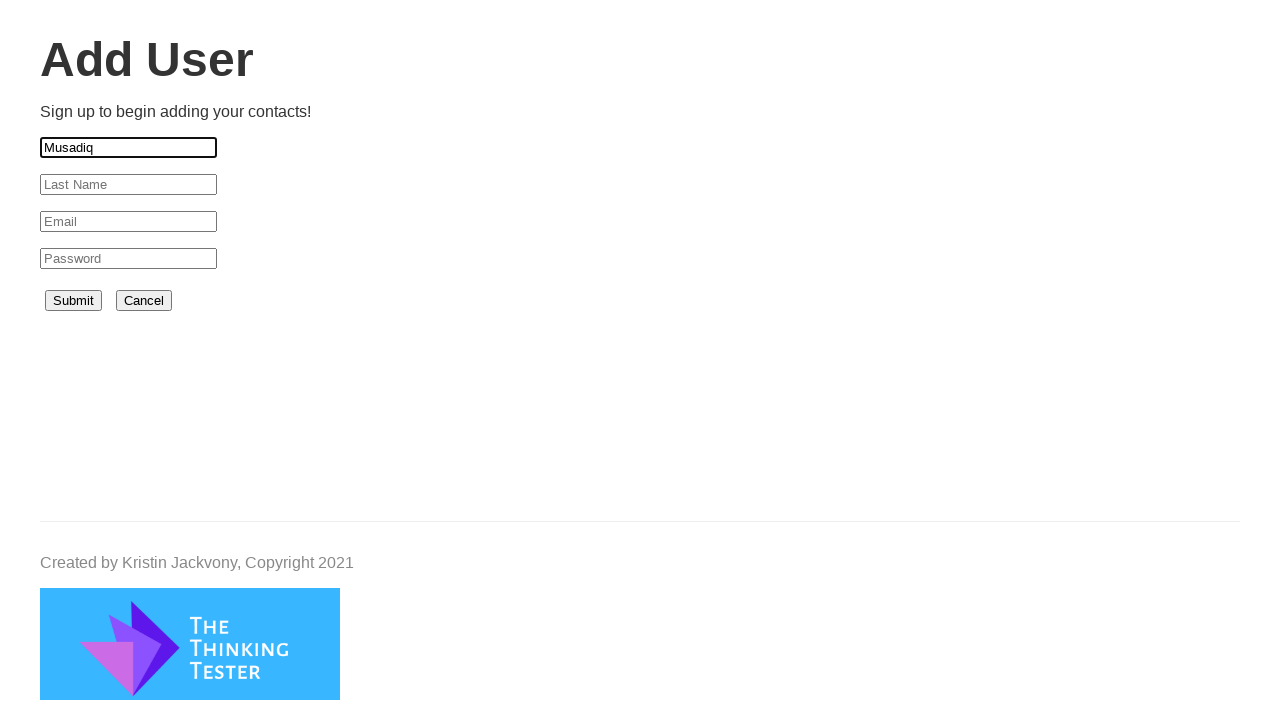

Clicked last name input field at (128, 185) on #lastName
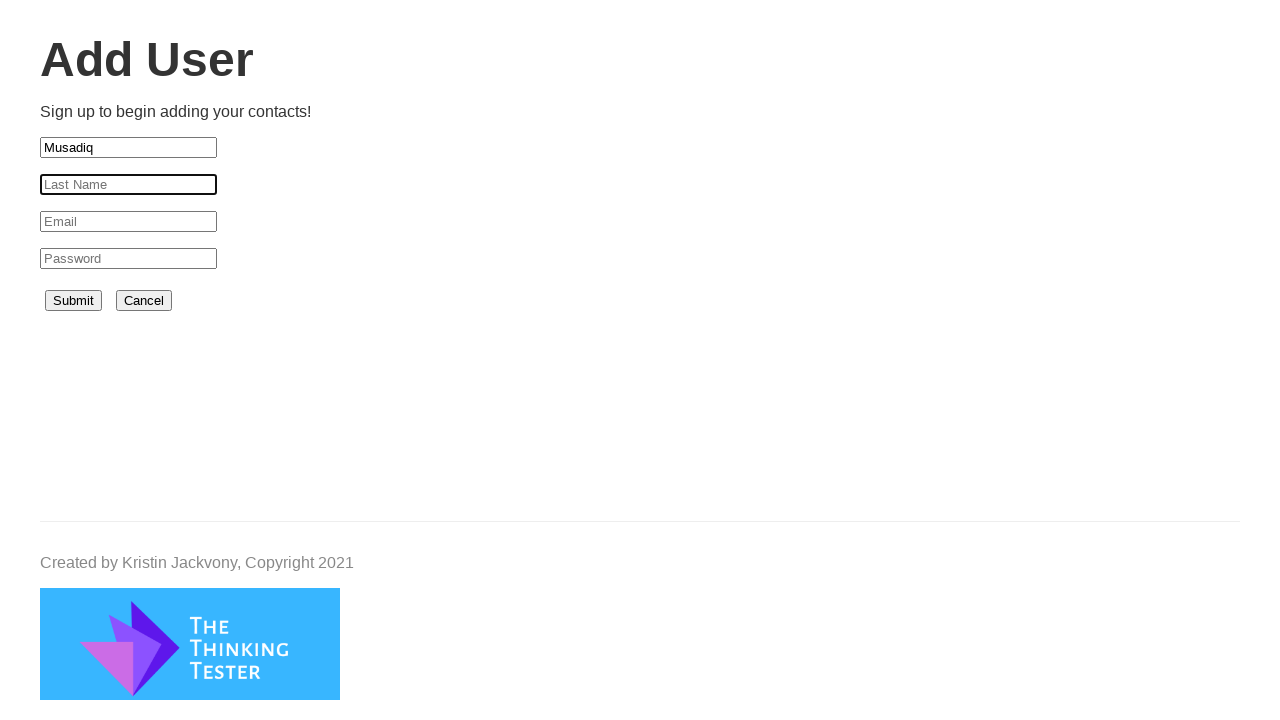

Filled last name with 'Mustafa' on #lastName
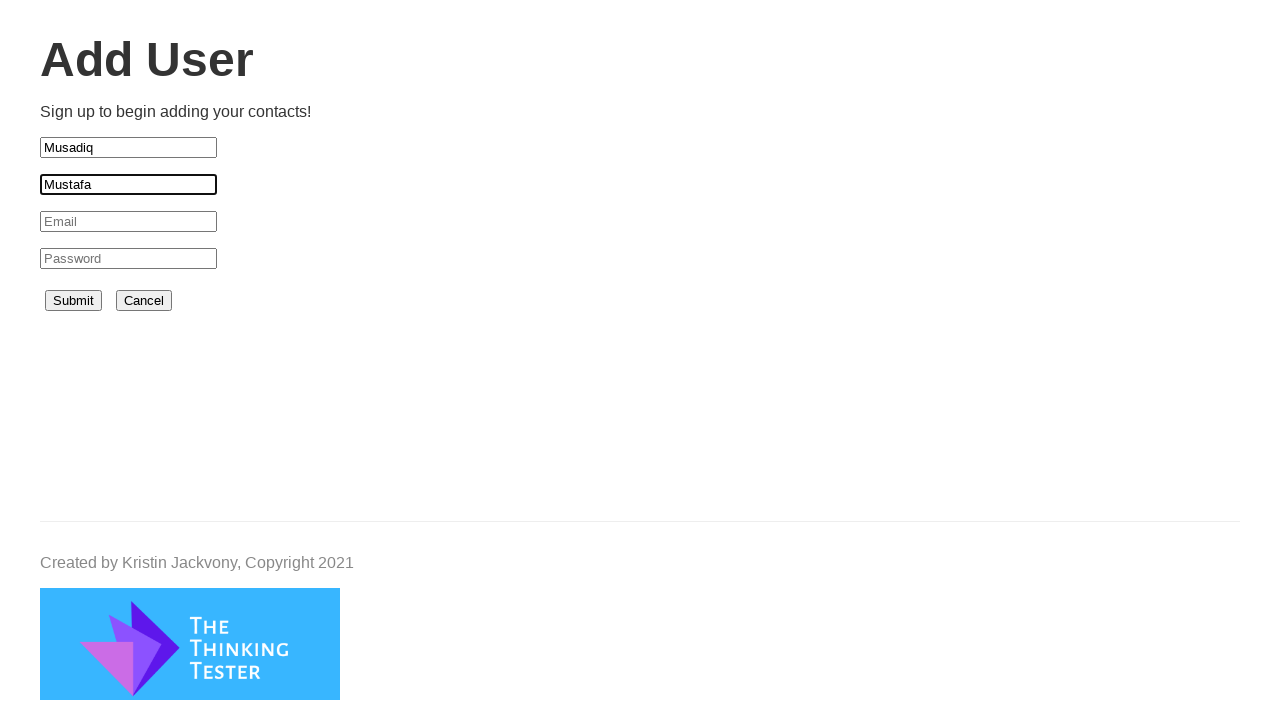

Clicked email input field at (128, 222) on xpath=//html[1]/body[1]/div[1]/form[1]/p[3]/input[1]
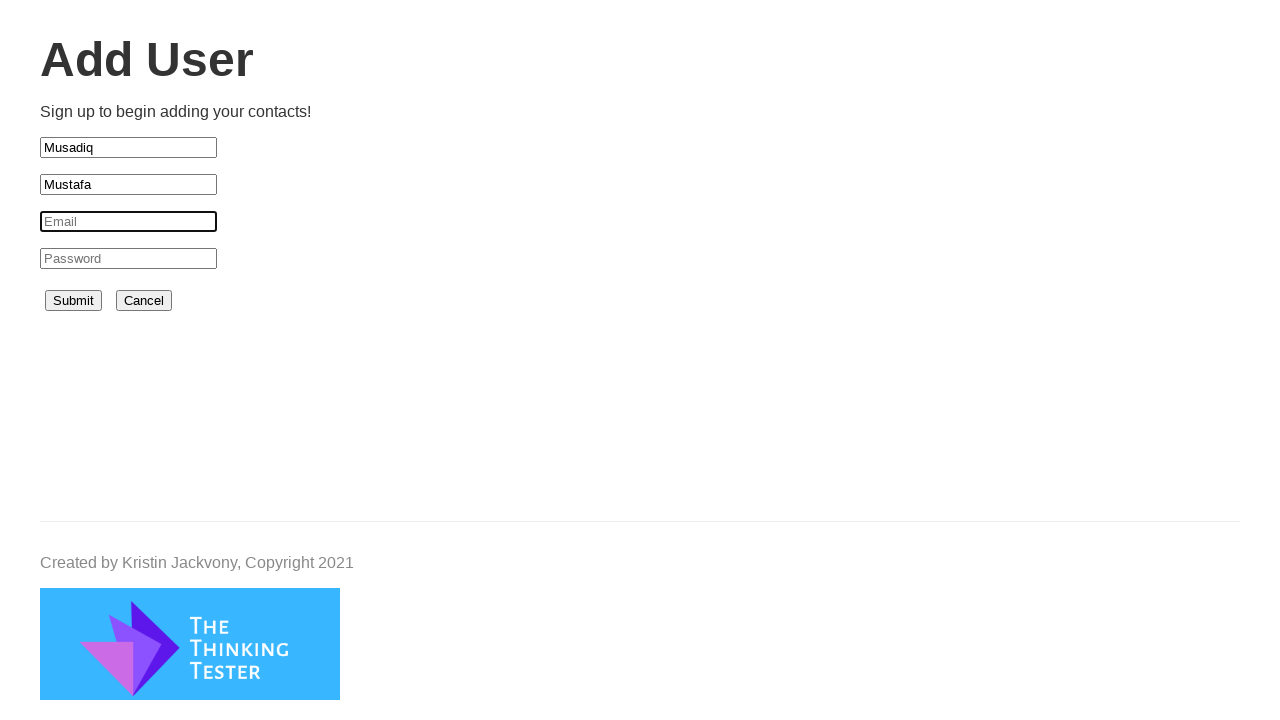

Filled email with randomly generated address 'musadiqmustafa17b4898e@gmail.com' on //html[1]/body[1]/div[1]/form[1]/p[3]/input[1]
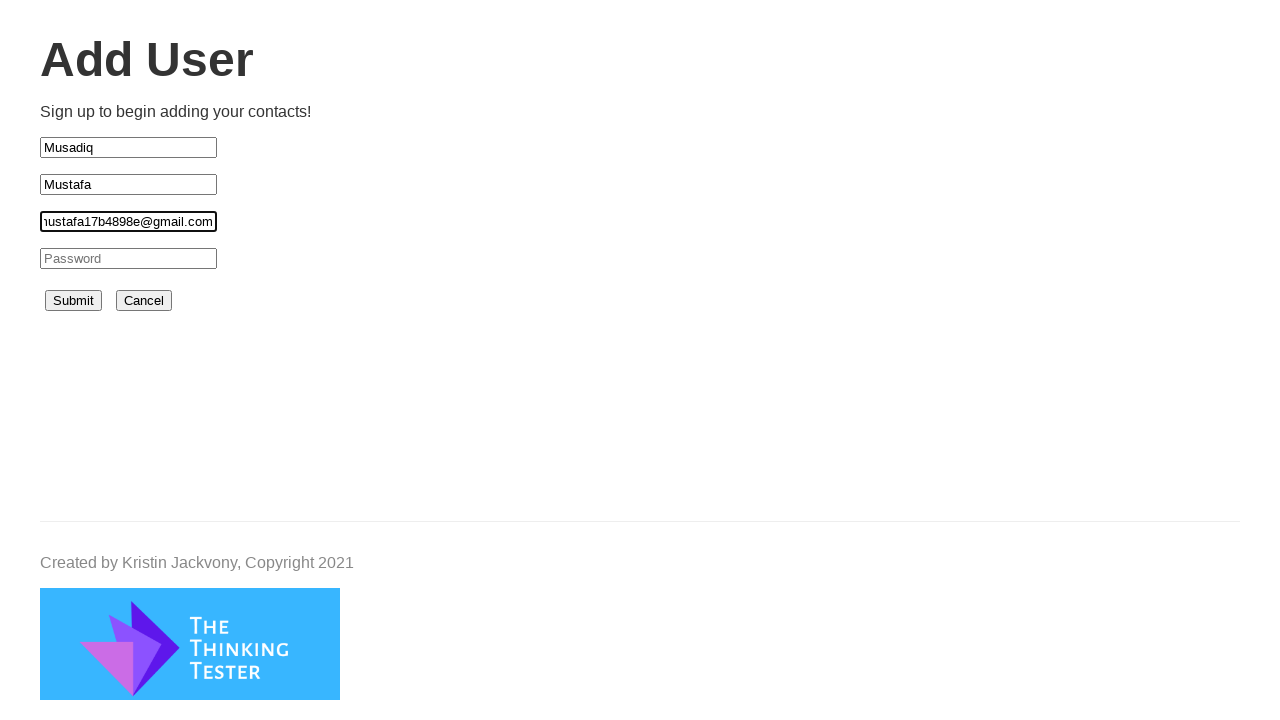

Clicked password input field at (128, 259) on xpath=//html[1]/body[1]/div[1]/form[1]/p[4]/input[1]
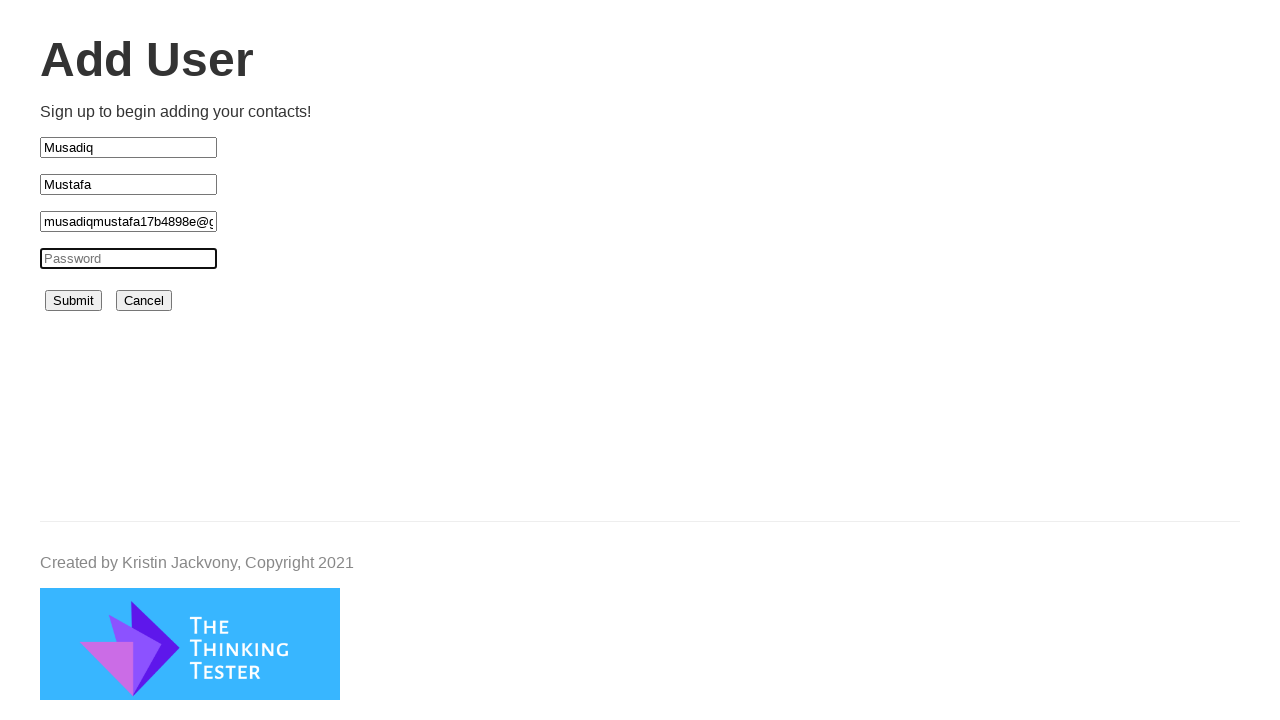

Filled password field with valid password on //html[1]/body[1]/div[1]/form[1]/p[4]/input[1]
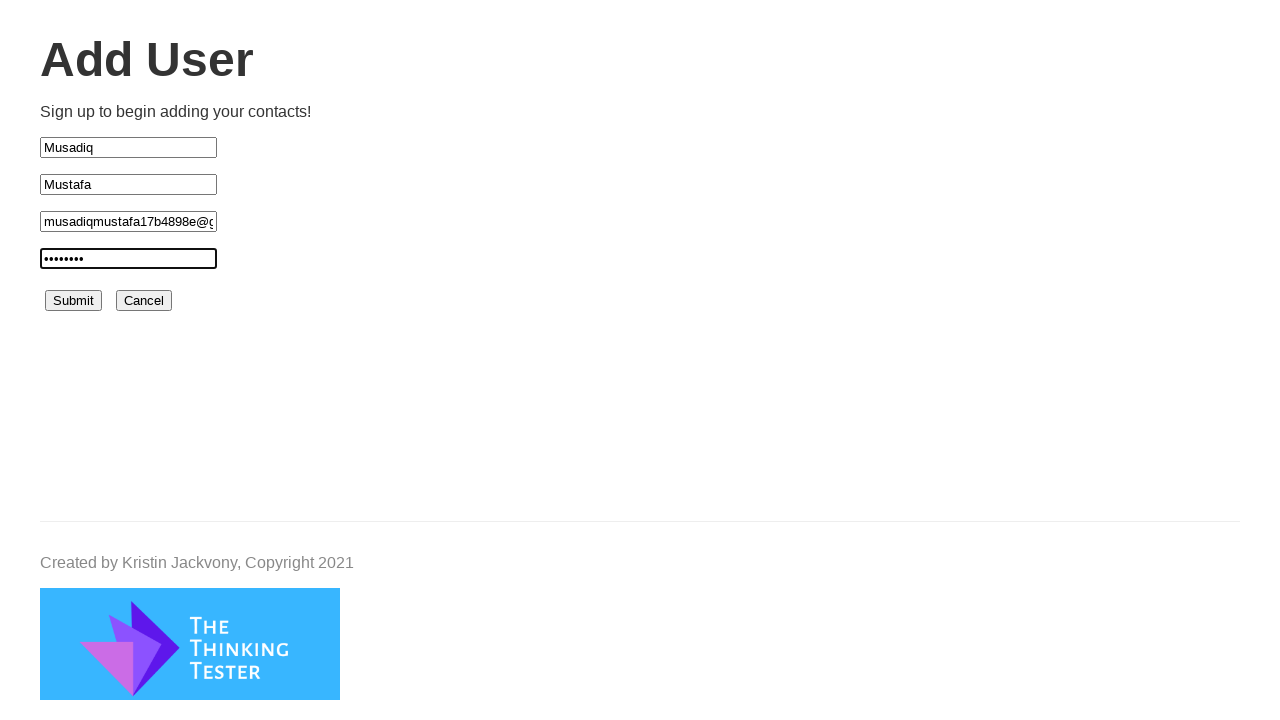

Clicked submit button to register user at (74, 301) on xpath=//html[1]/body[1]/div[1]/p[2]/button[1]
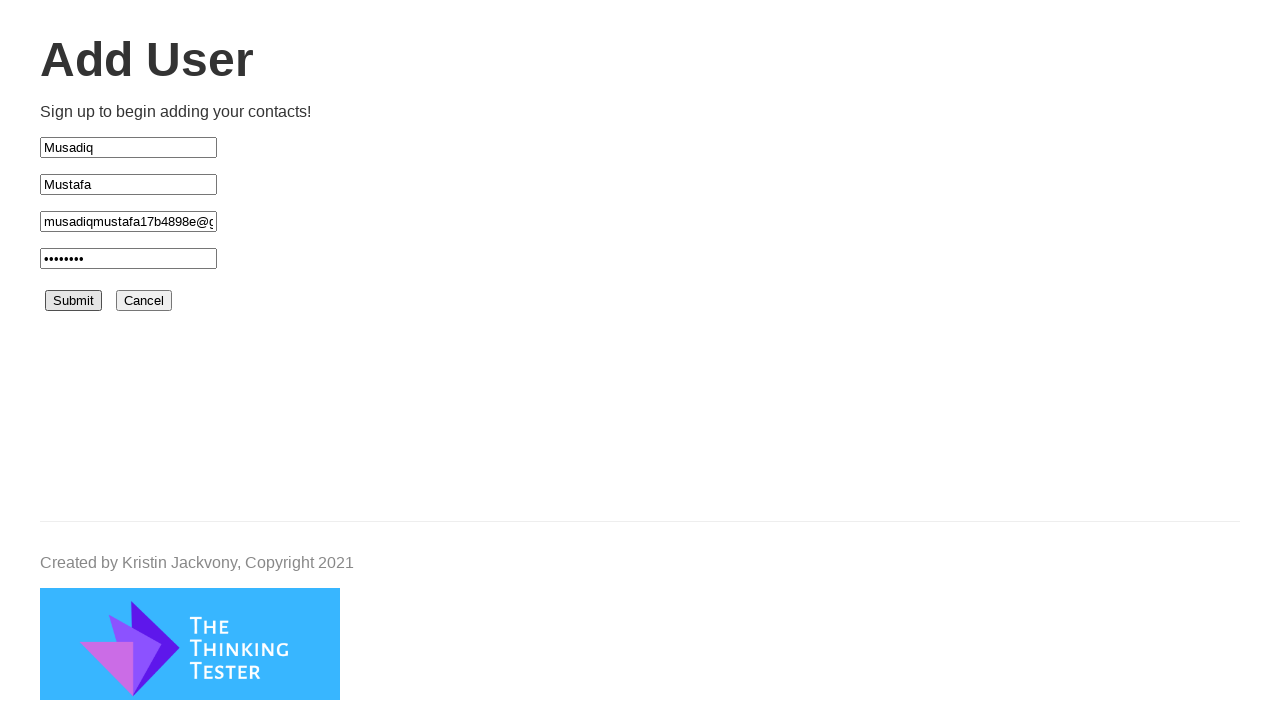

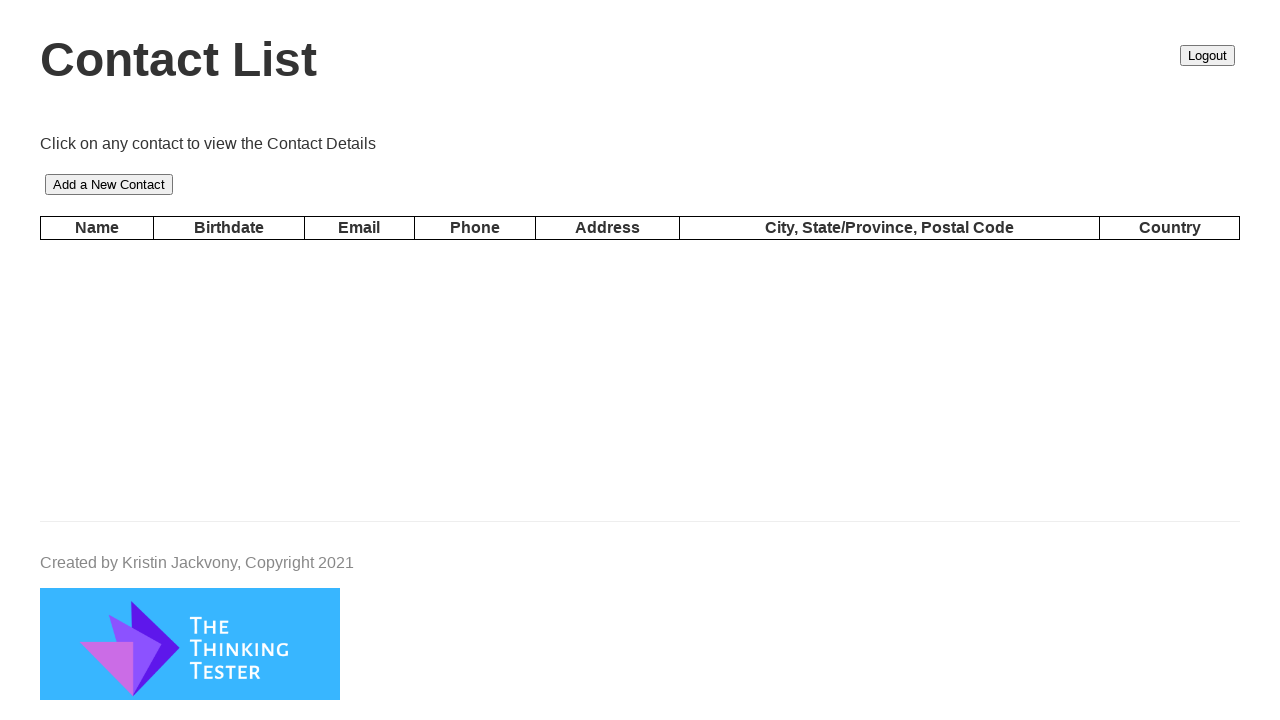